Navigates to a gaming blog and clicks on the second popular post

Starting URL: https://gaming-maniya.blogspot.com/

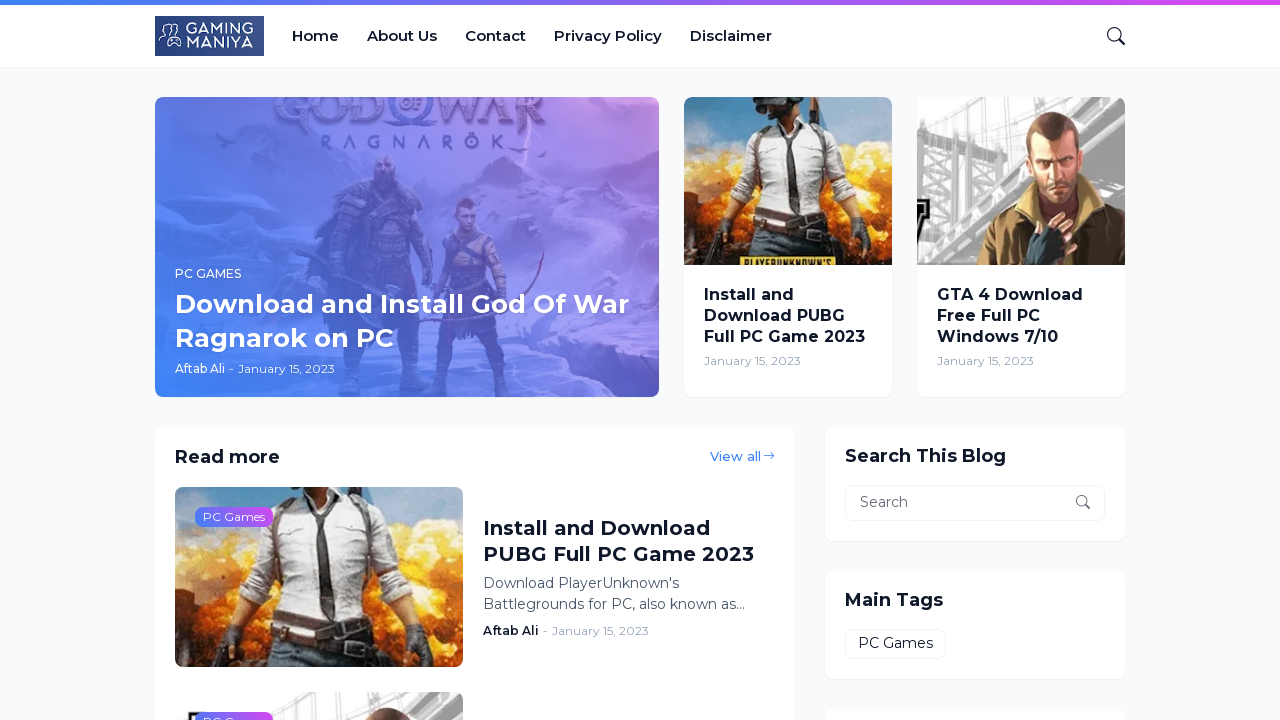

Navigated to gaming blog homepage
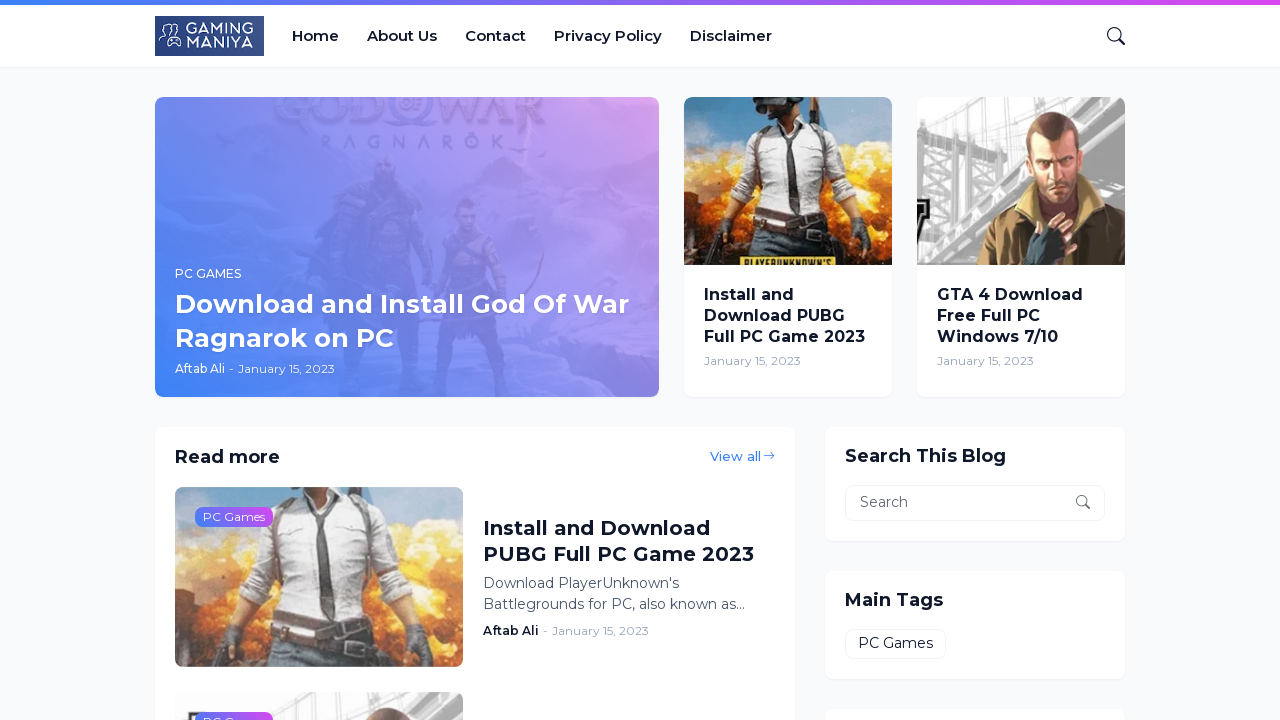

Clicked on the second popular post at (788, 316) on xpath=//*[@id="PopularPosts2"]/div/div/div[2]/div[1]/div/h2/a
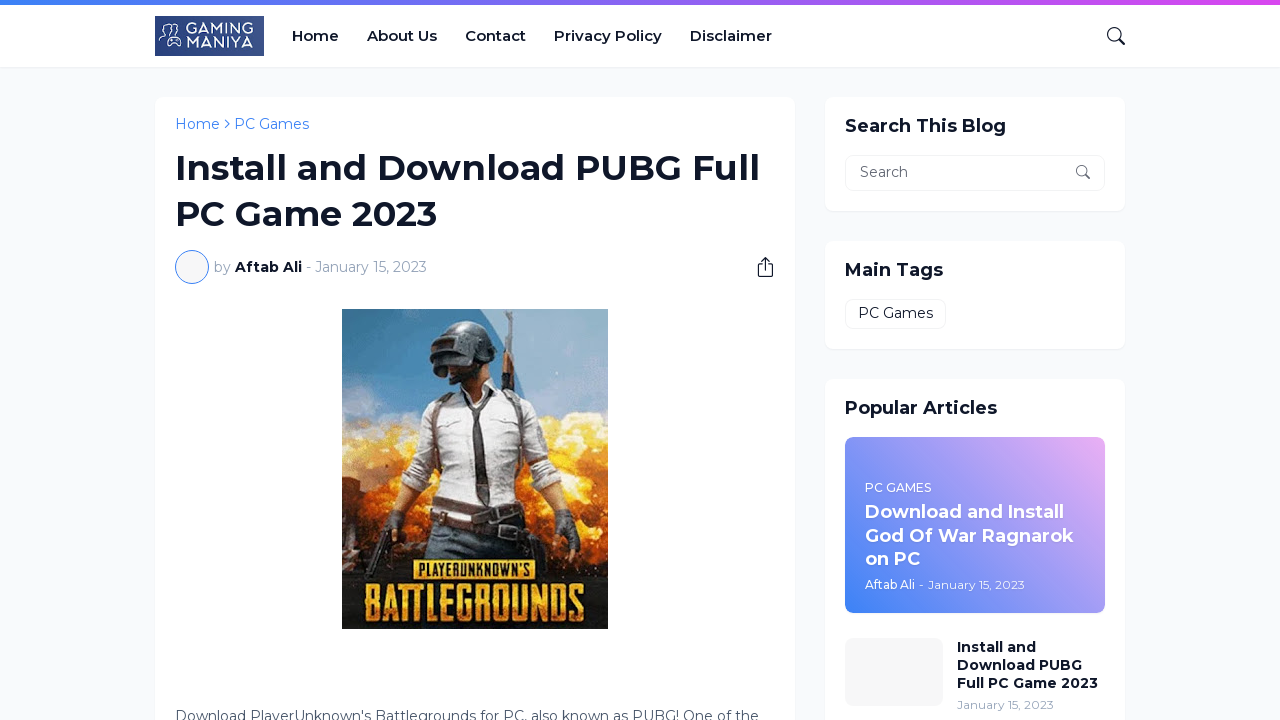

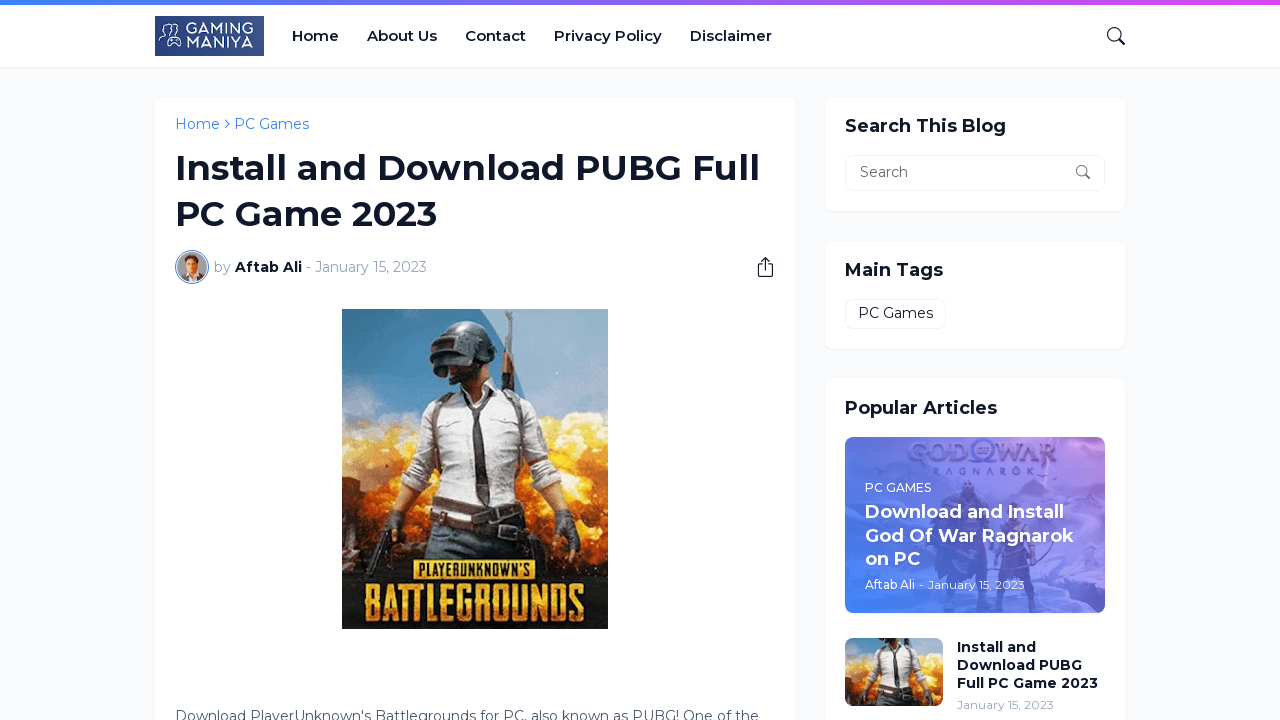